Fills out a text form with name, email and address fields then submits the form

Starting URL: https://demoqa.com/text-box

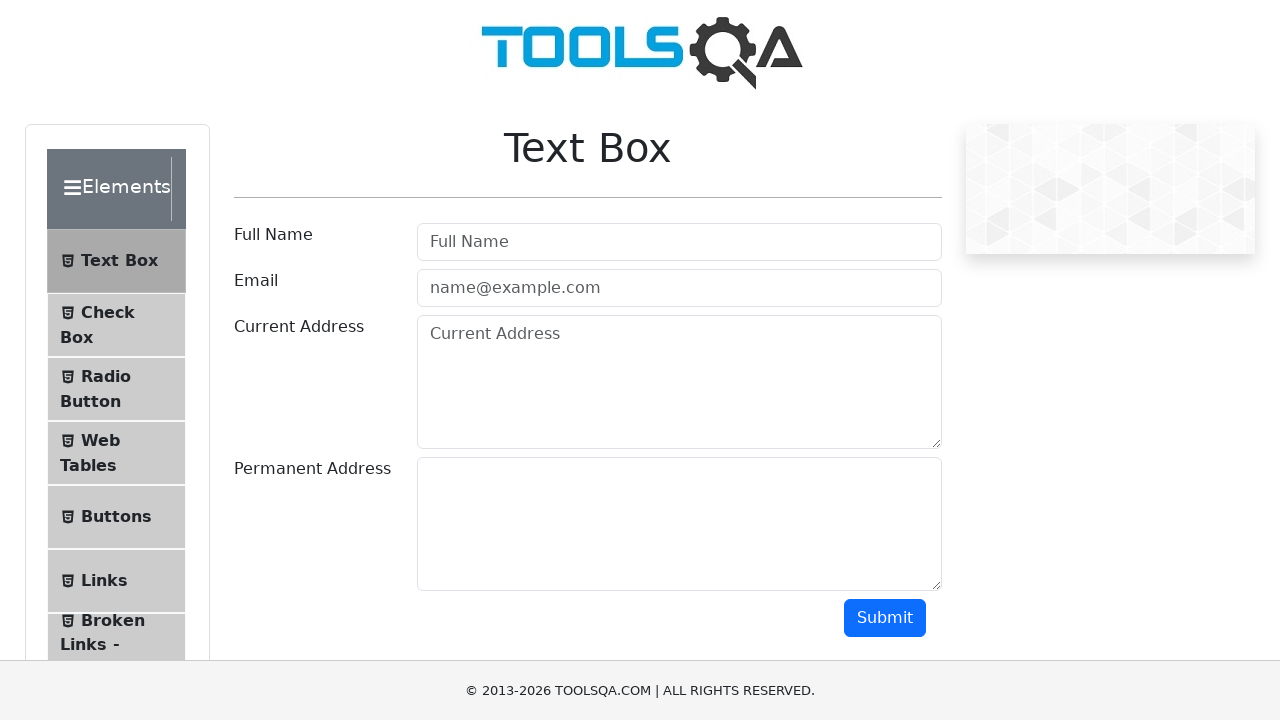

Filled full name field with 'John Doe' on #userName
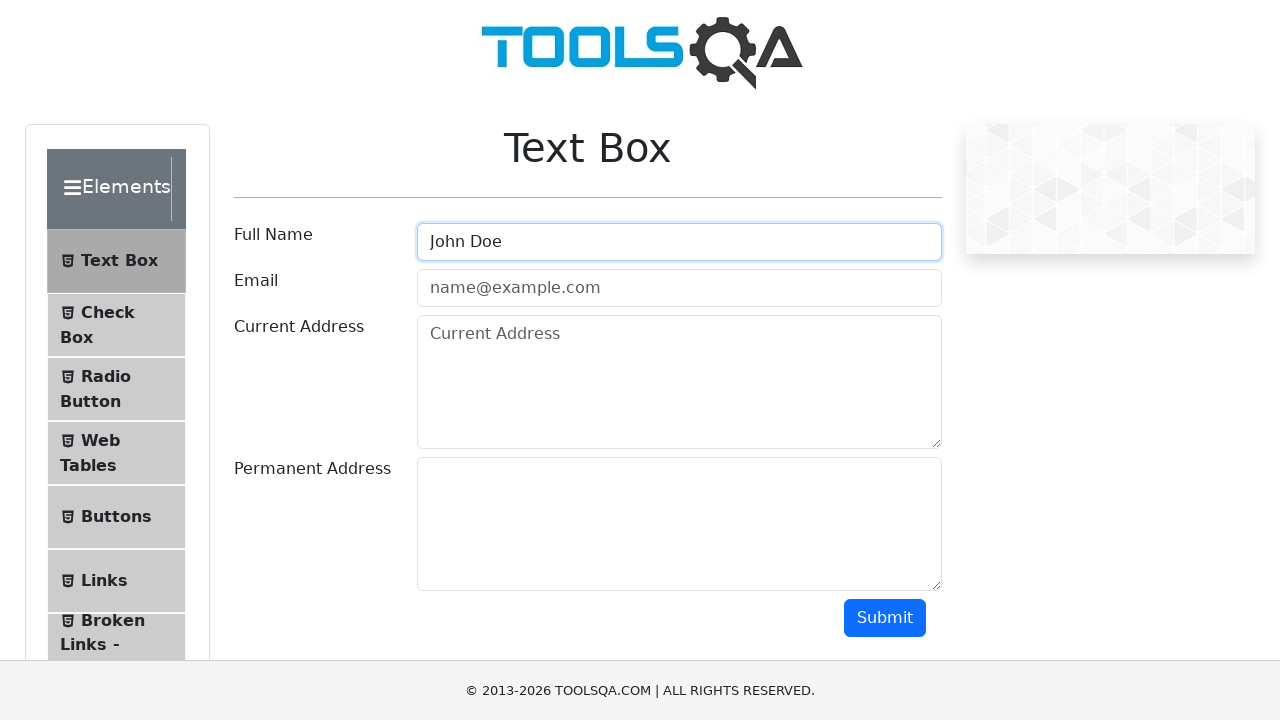

Filled email field with 'johndoe@example.com' on #userEmail
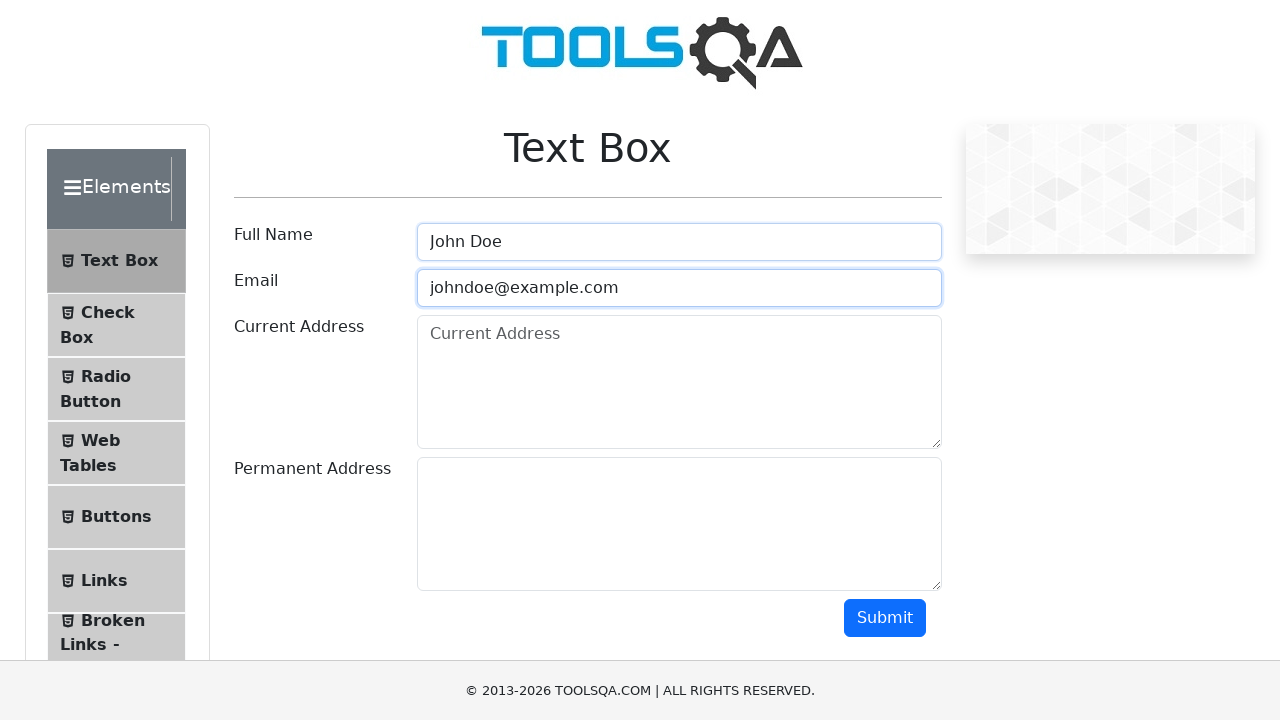

Filled current address field with '123 Main Street, City, Country' on #currentAddress
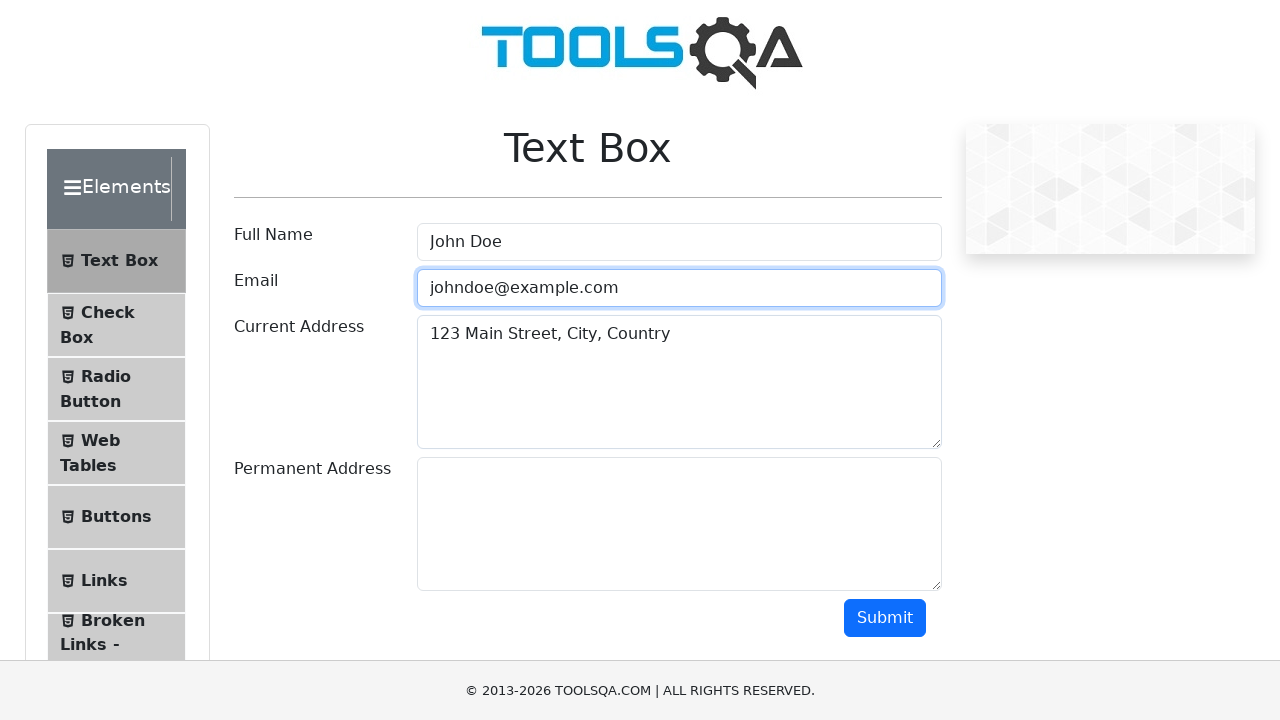

Filled permanent address field with '456 Second Avenue, Town, Country' on #permanentAddress
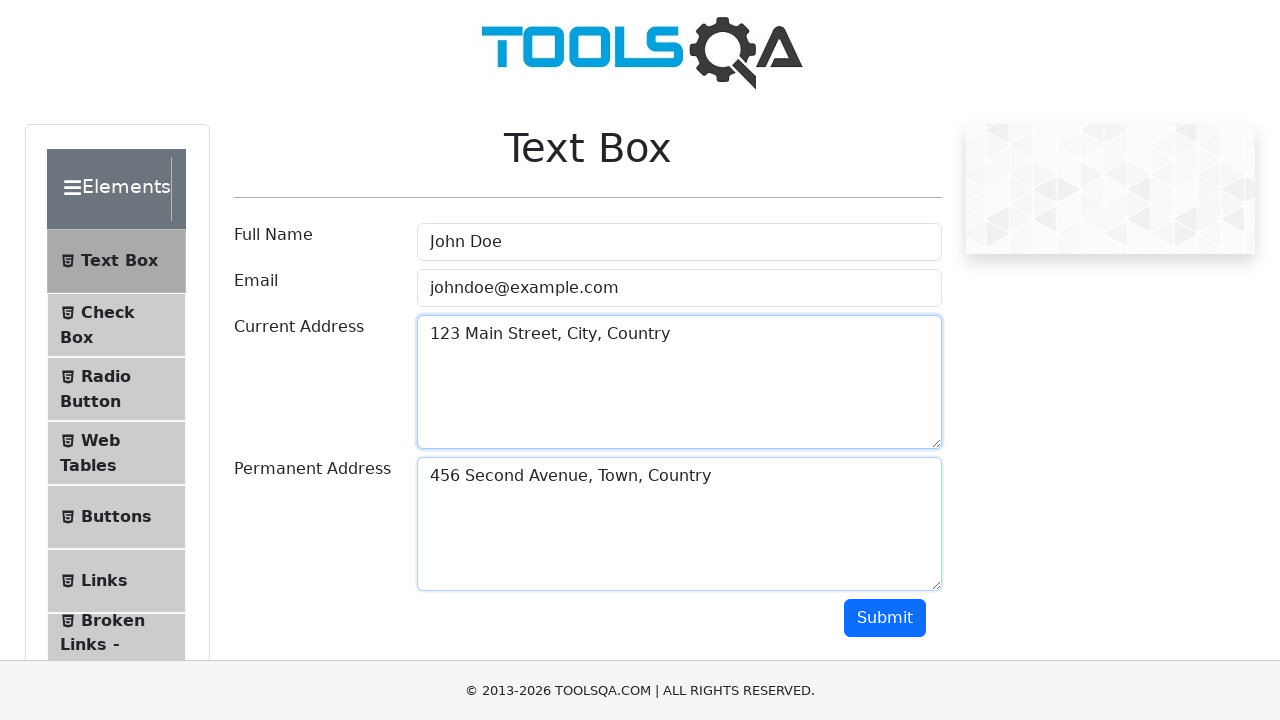

Clicked submit button to submit the form at (885, 618) on #submit
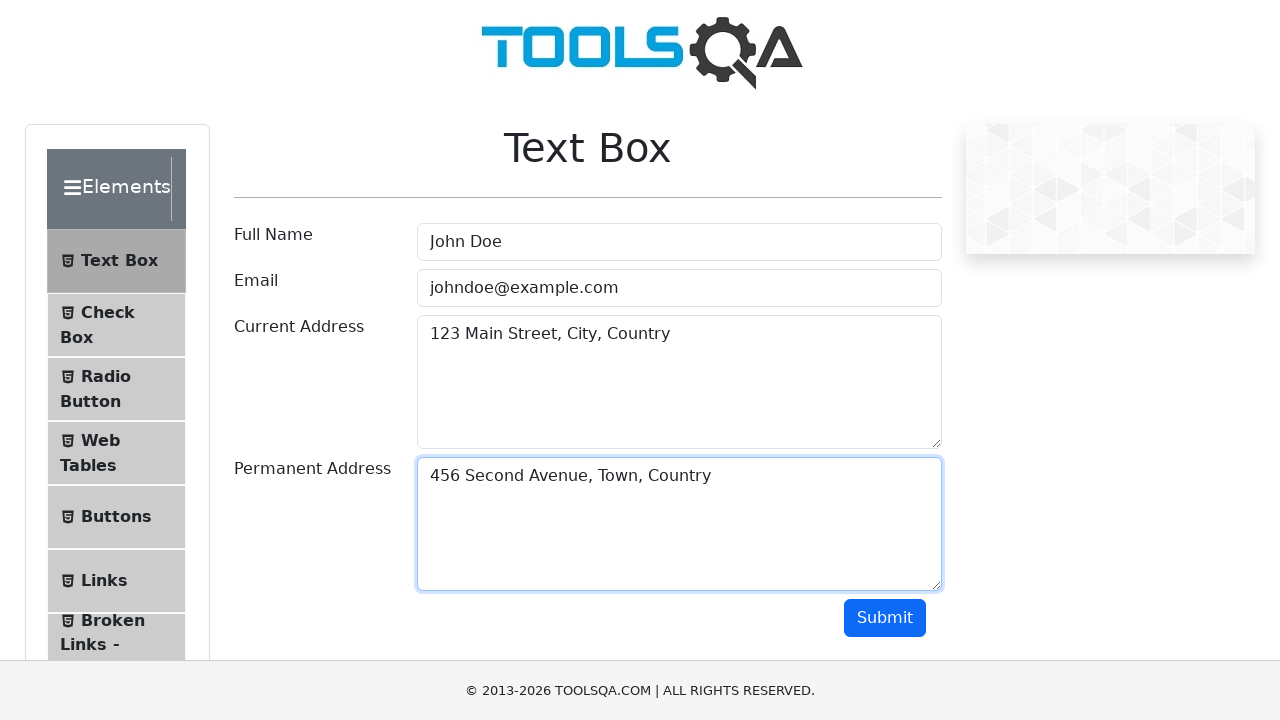

Waited for form submission to complete
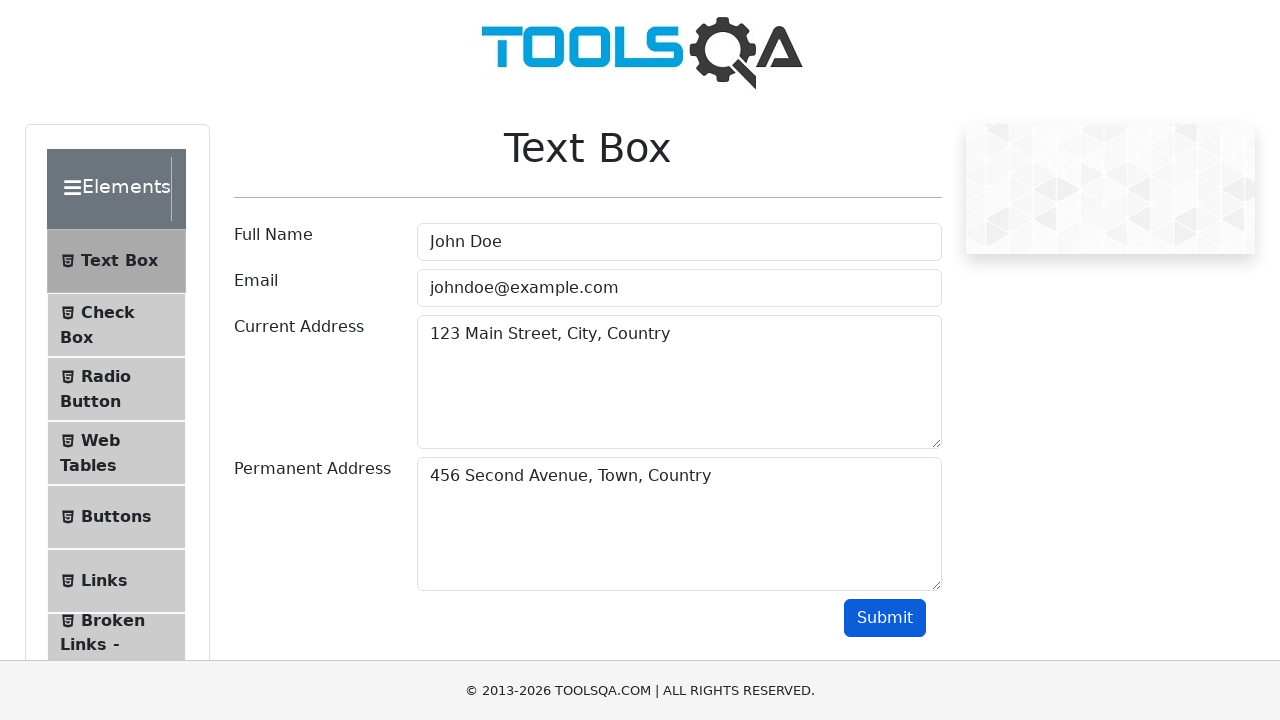

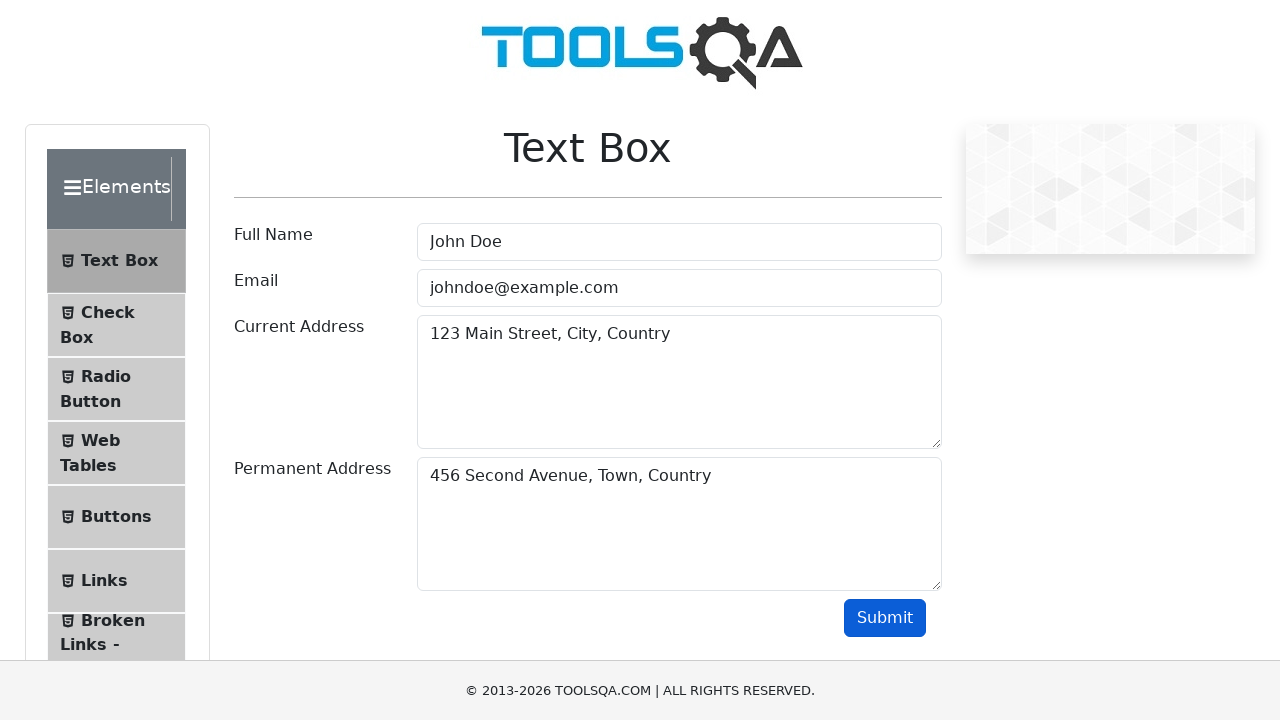